Fills out a student registration form with personal information including name, email, gender selection, and hobbies

Starting URL: https://demoqa.com/automation-practice-form/

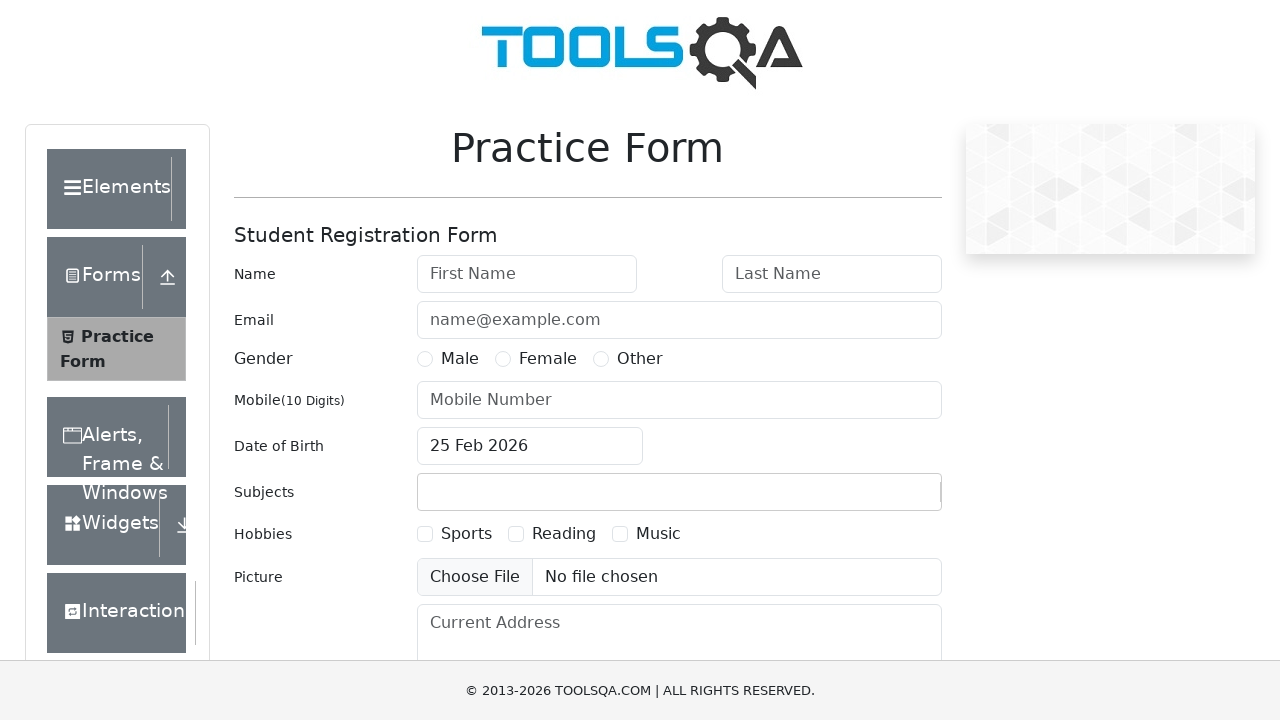

Filled first name field with 'Sujata' on input#firstName
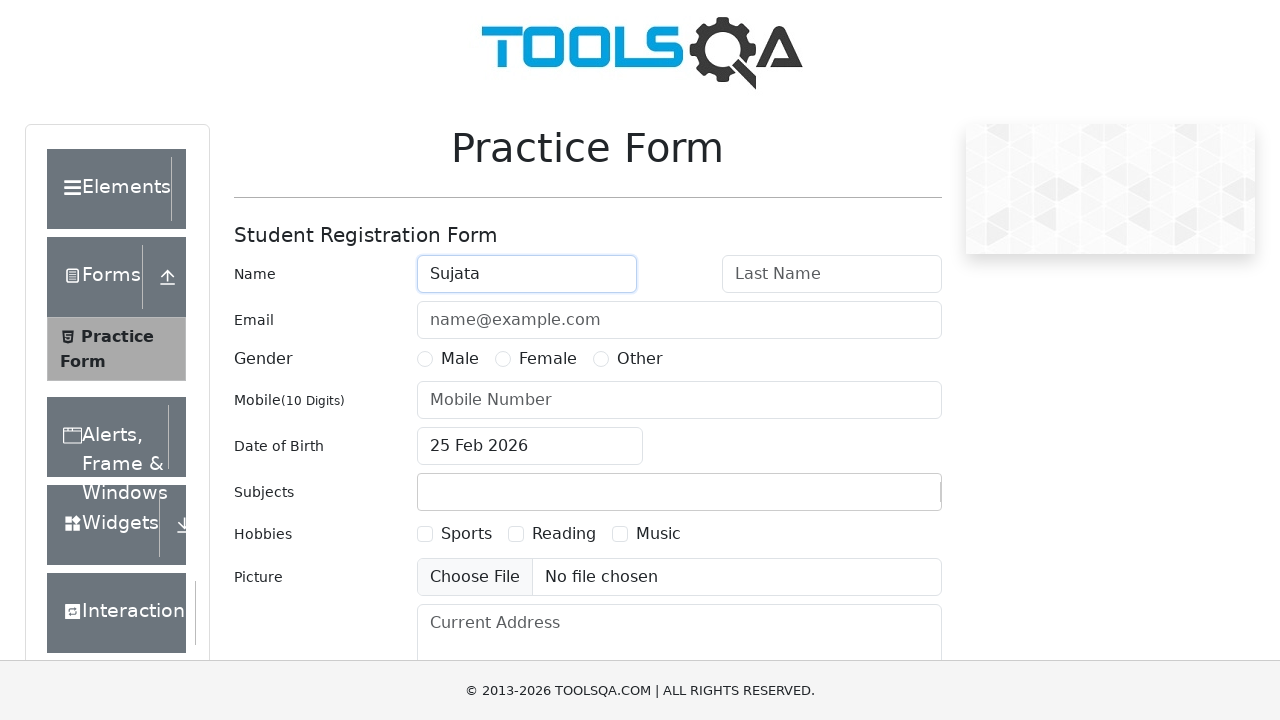

Filled last name field with 'Asabe' on input#lastName
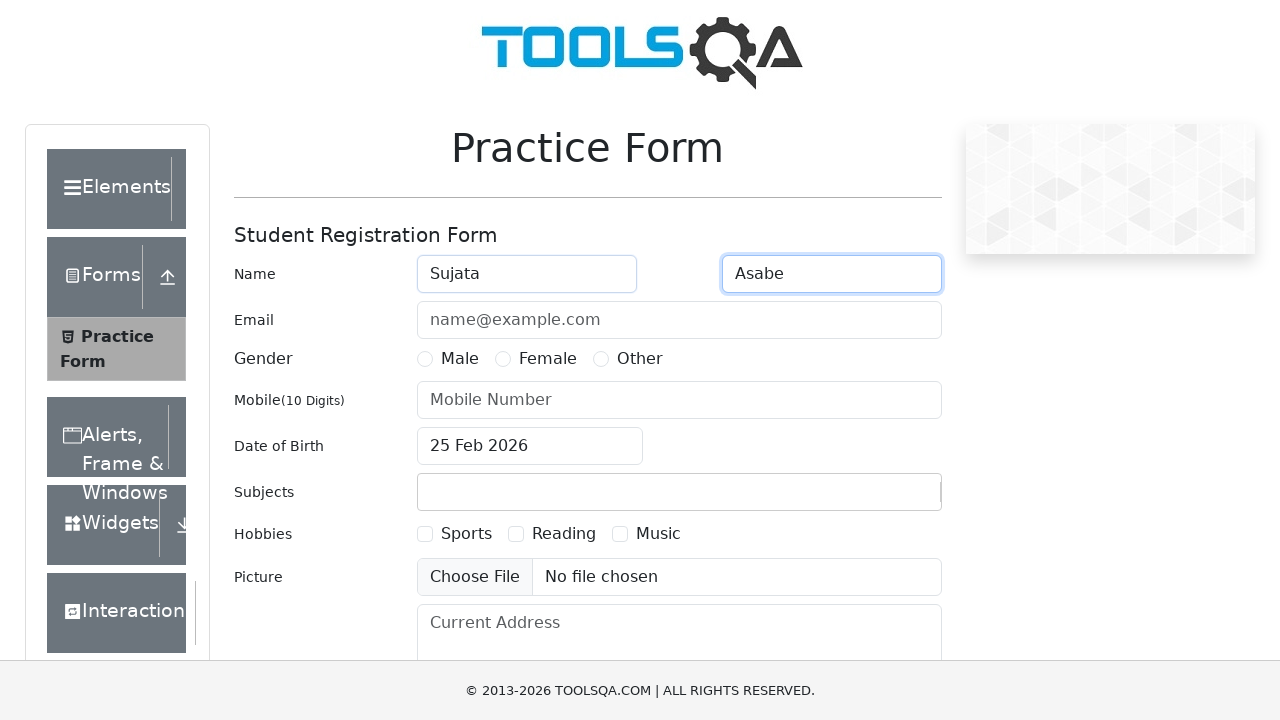

Filled email field with 'sujata.asabe@gmail.com' on input#userEmail
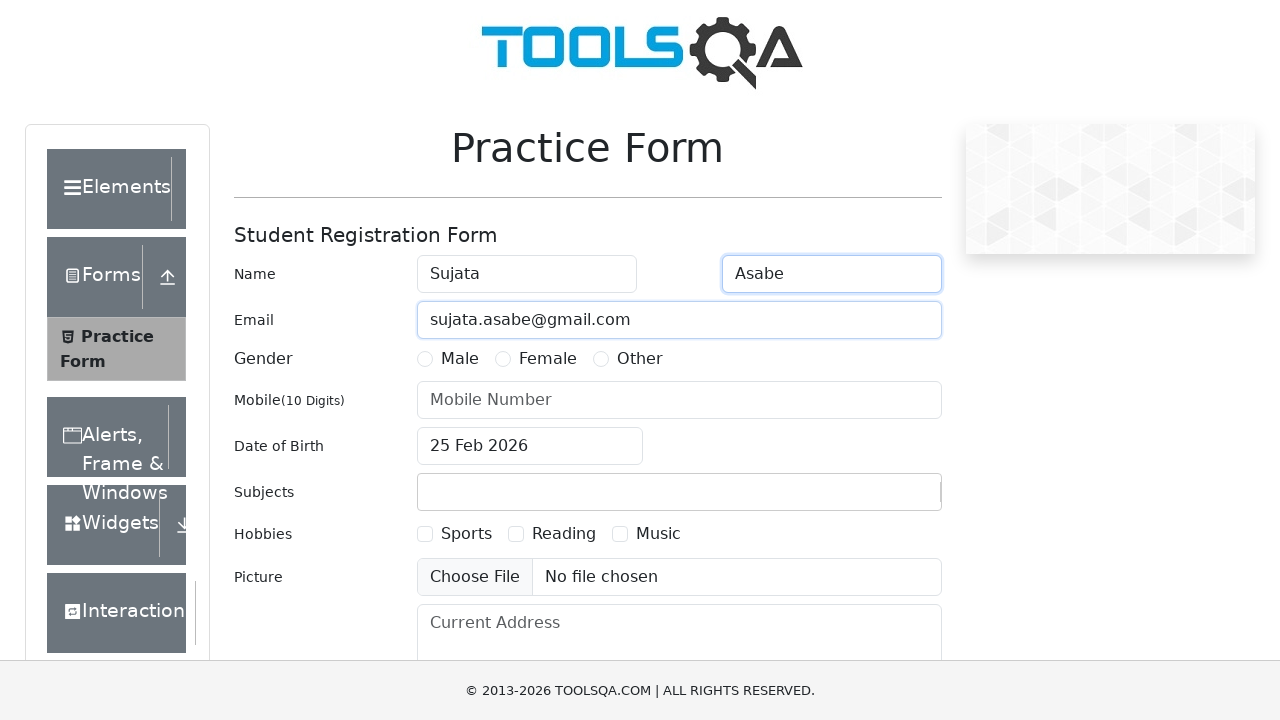

Selected Female gender option at (548, 359) on label[for='gender-radio-2']
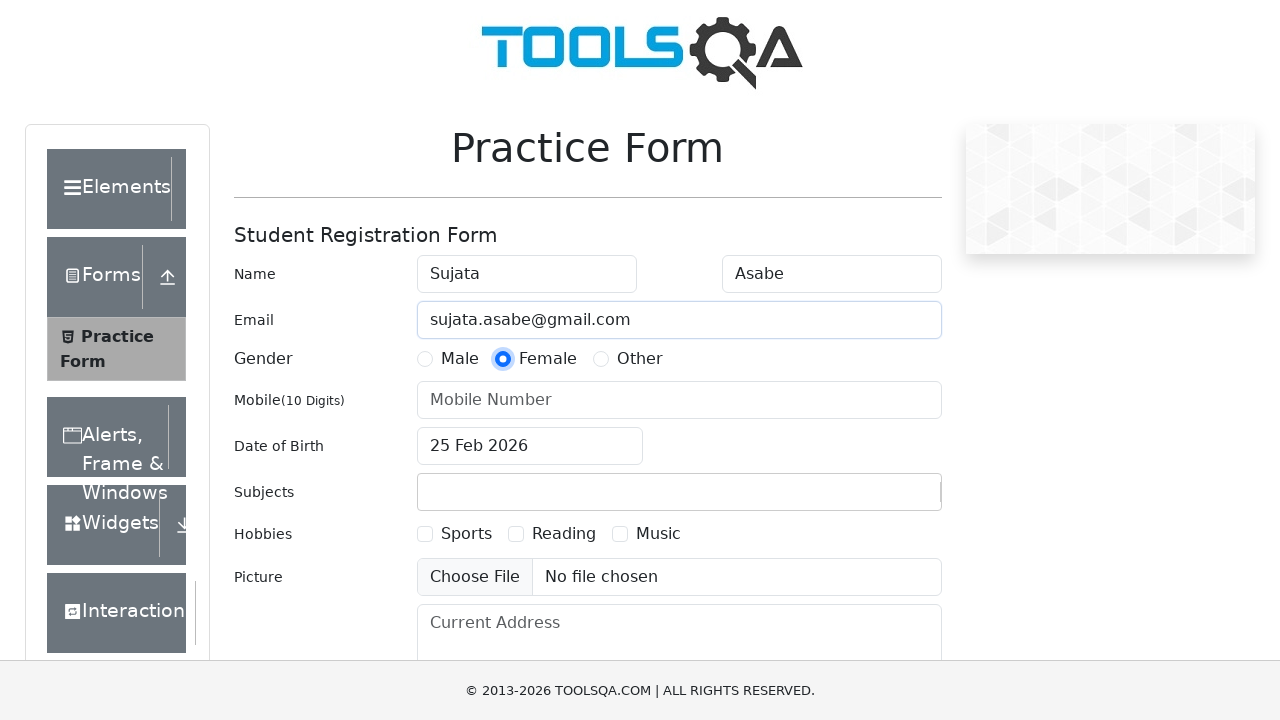

Scrolled down 1000 pixels to view more form elements
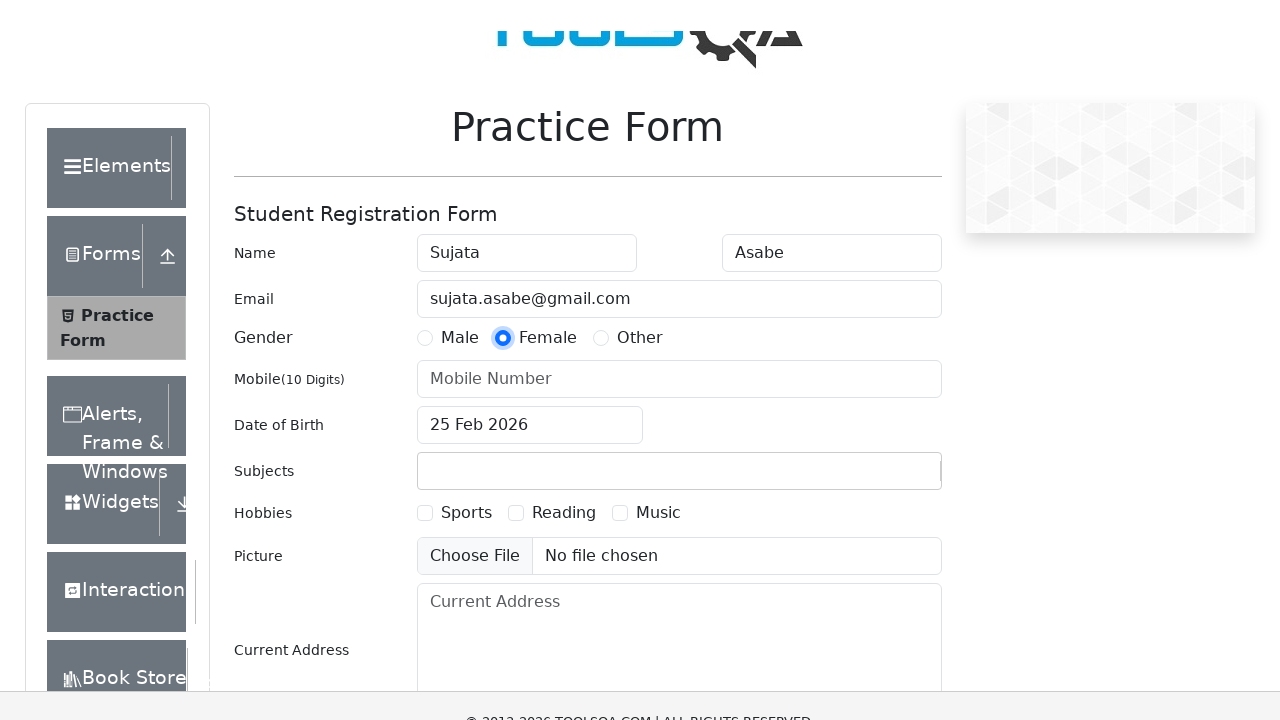

Selected Sports hobby checkbox at (466, 206) on label:text('Sports')
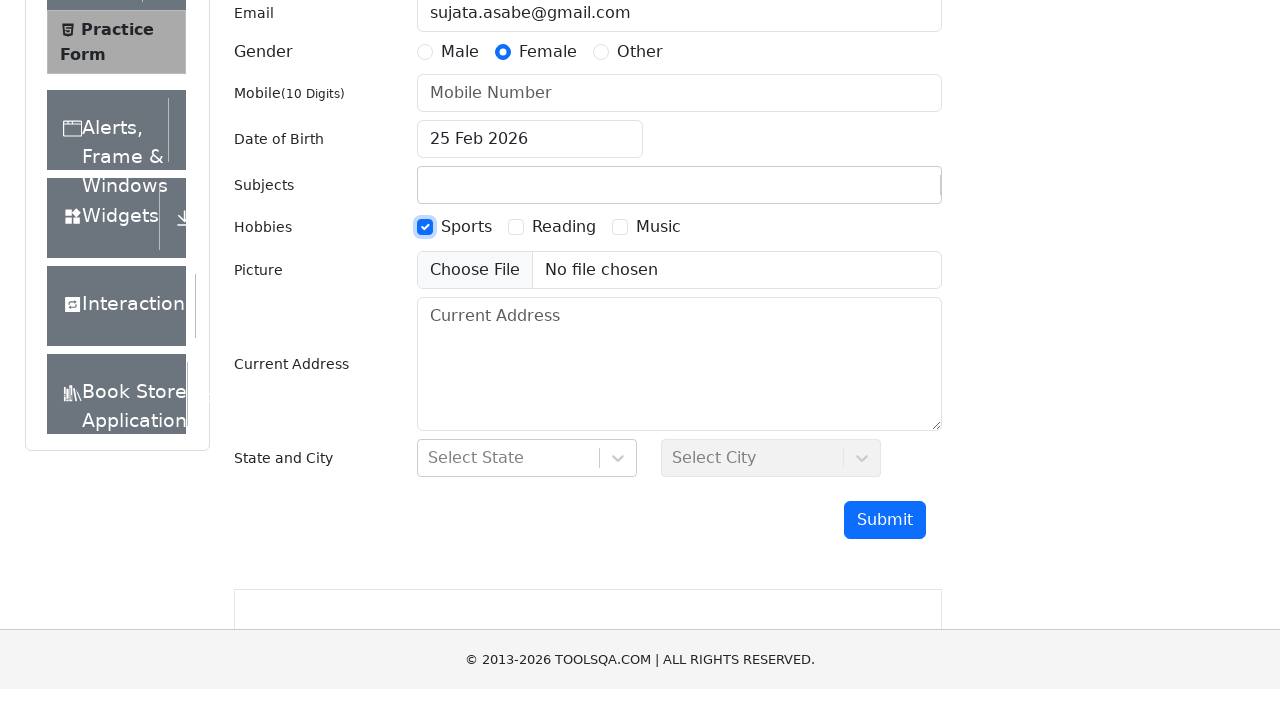

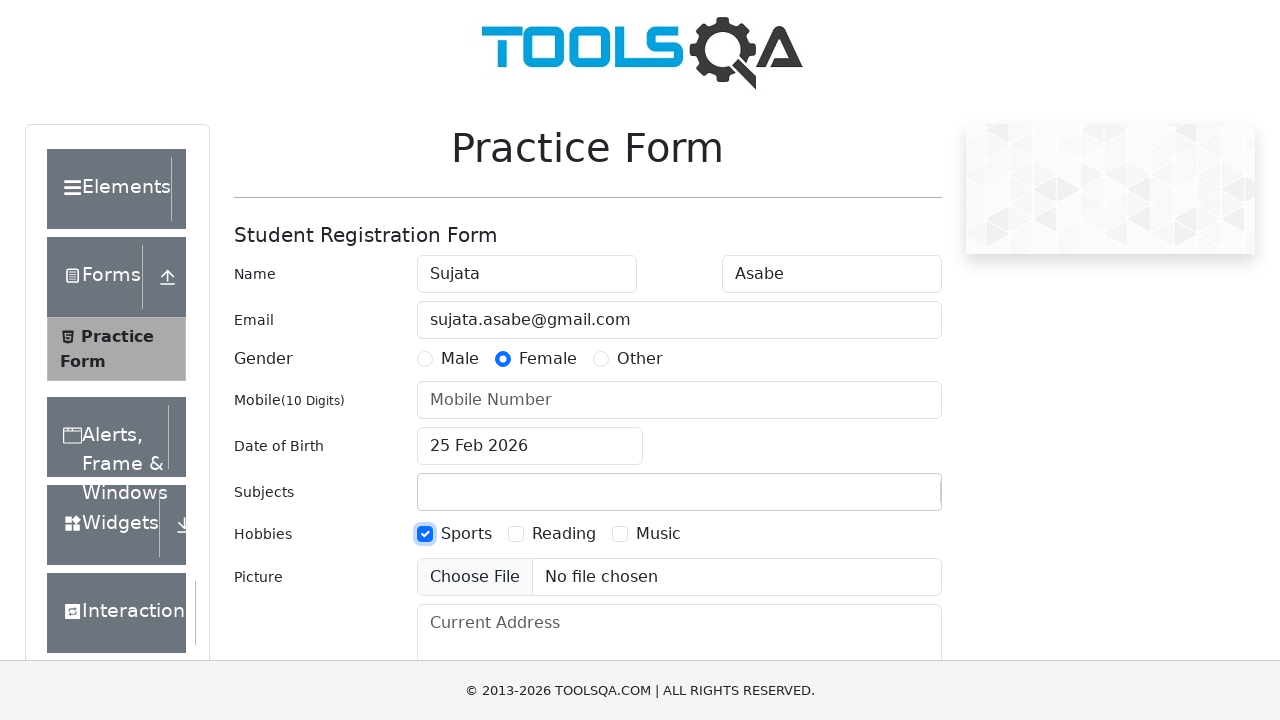